Navigates to Python download page and clicks on a download link to verify the download functionality is accessible

Starting URL: https://www.python.org/downloads/release/python-2712/

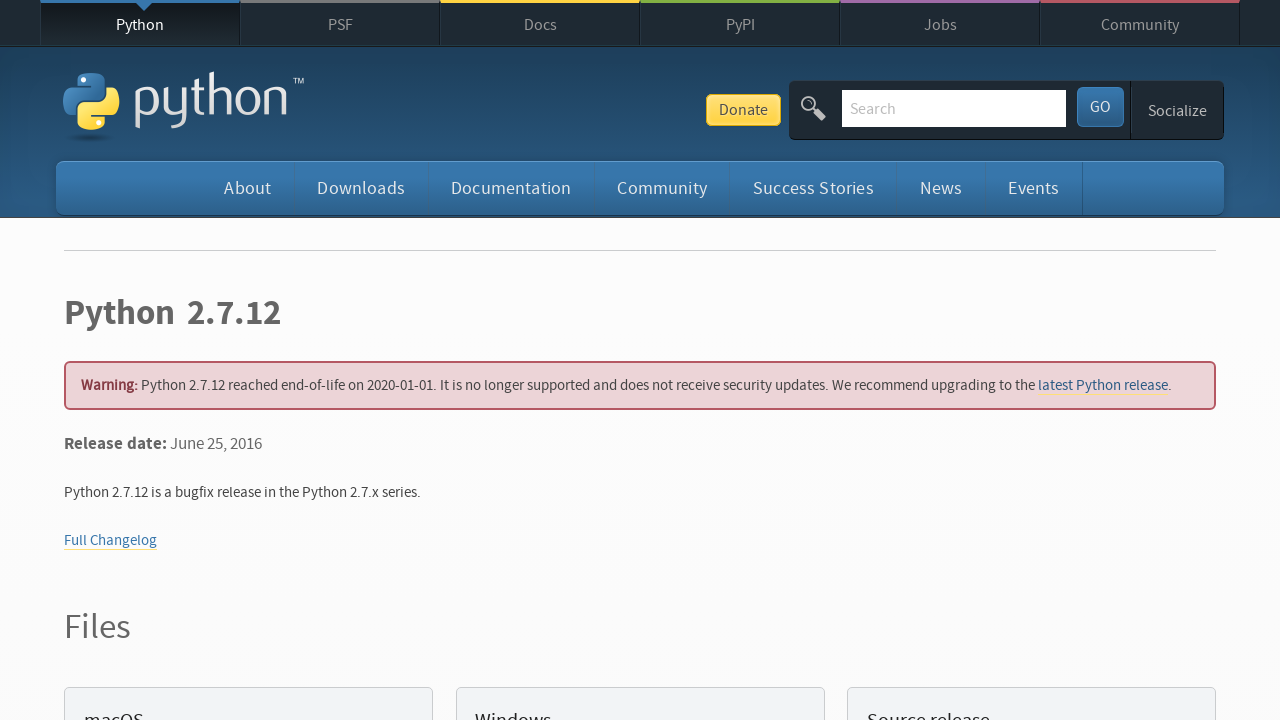

Clicked on Windows x86-64 MSI installer download link at (162, 360) on a:has-text('Windows x86-64 MSI installer')
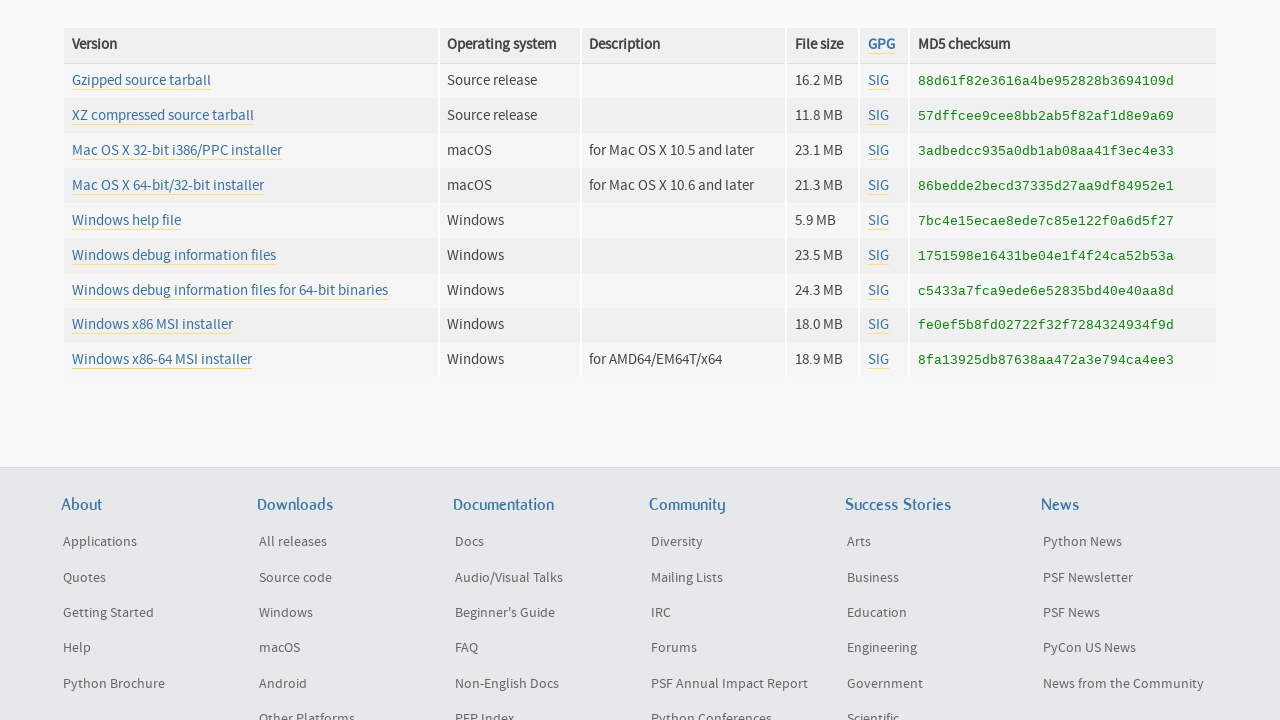

Waited 2 seconds for download to be triggered
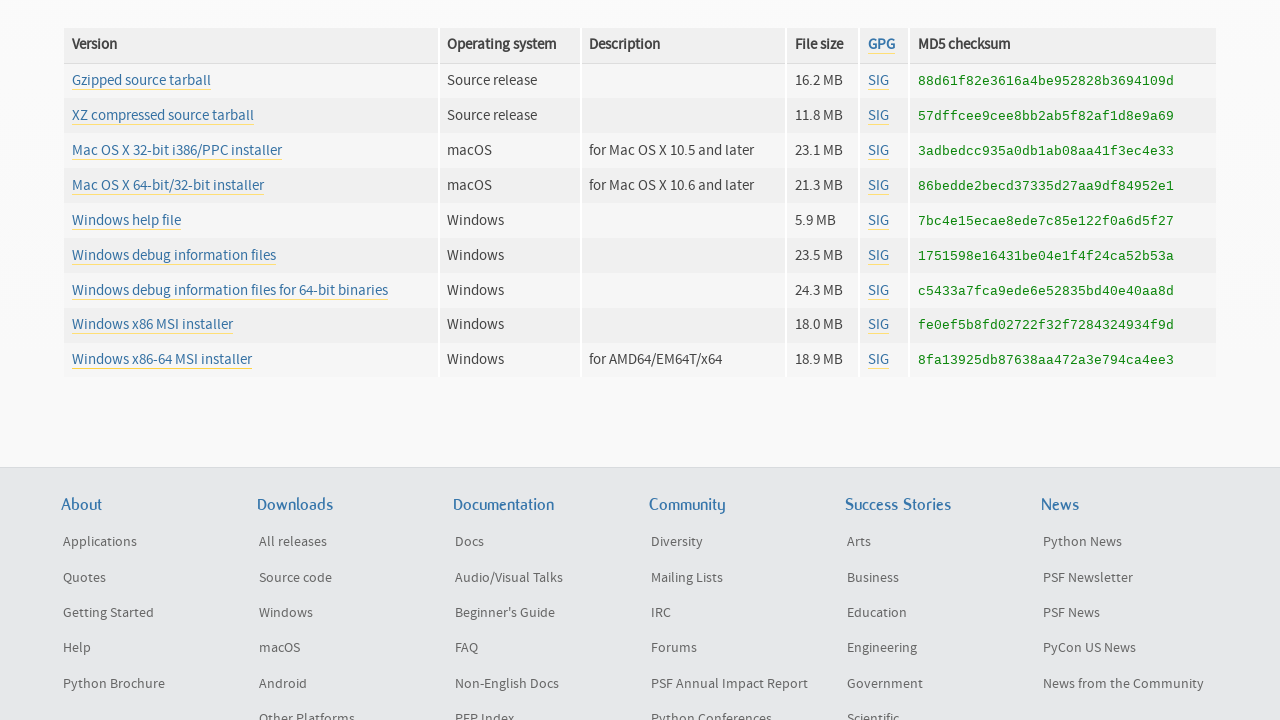

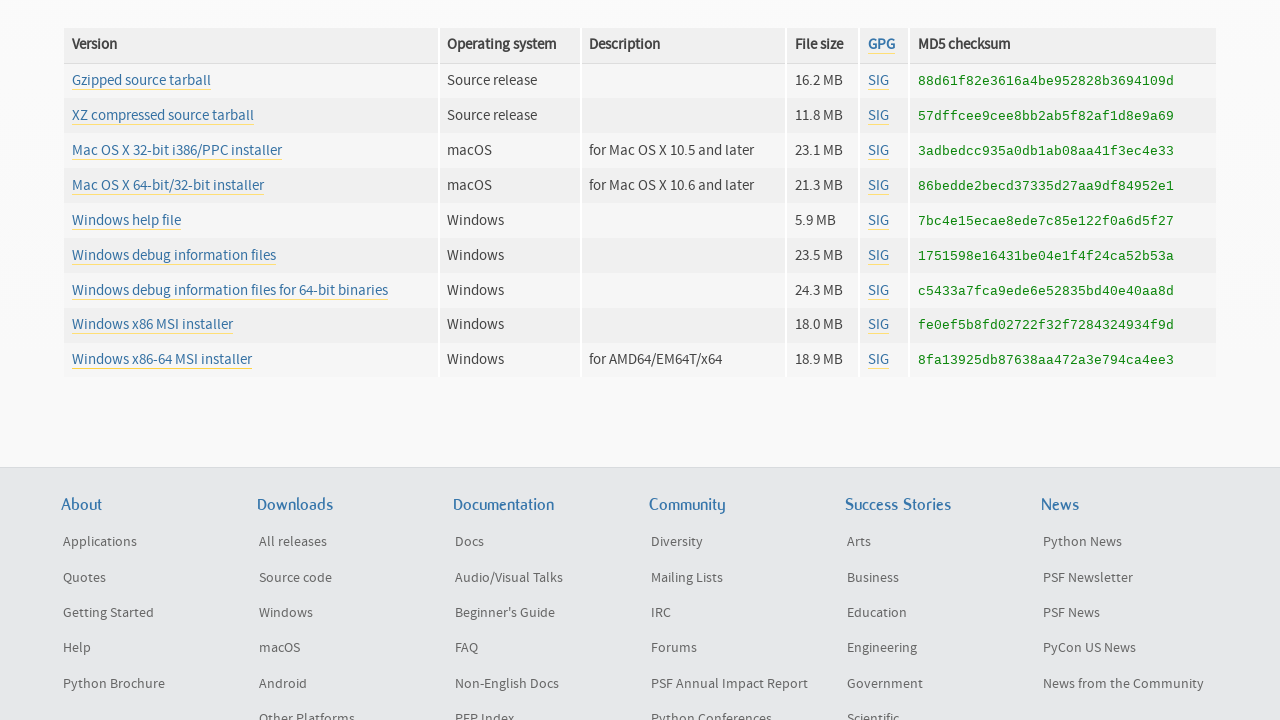